Tests adding a note on the simple notes application by filling in a title and note content, then clicking the add button

Starting URL: https://testpages.eviltester.com/styled/apps/notes/simplenotes.html

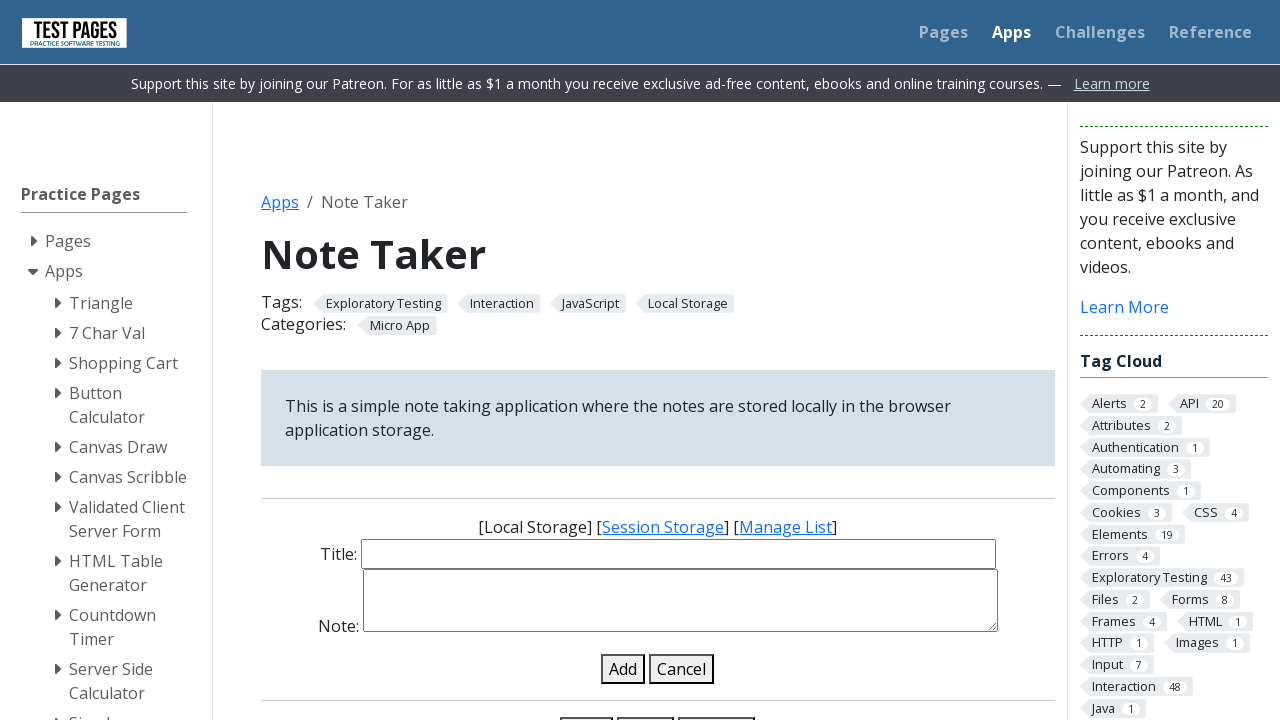

Filled note title input with 'Meeting Agenda' on input#note-title-input
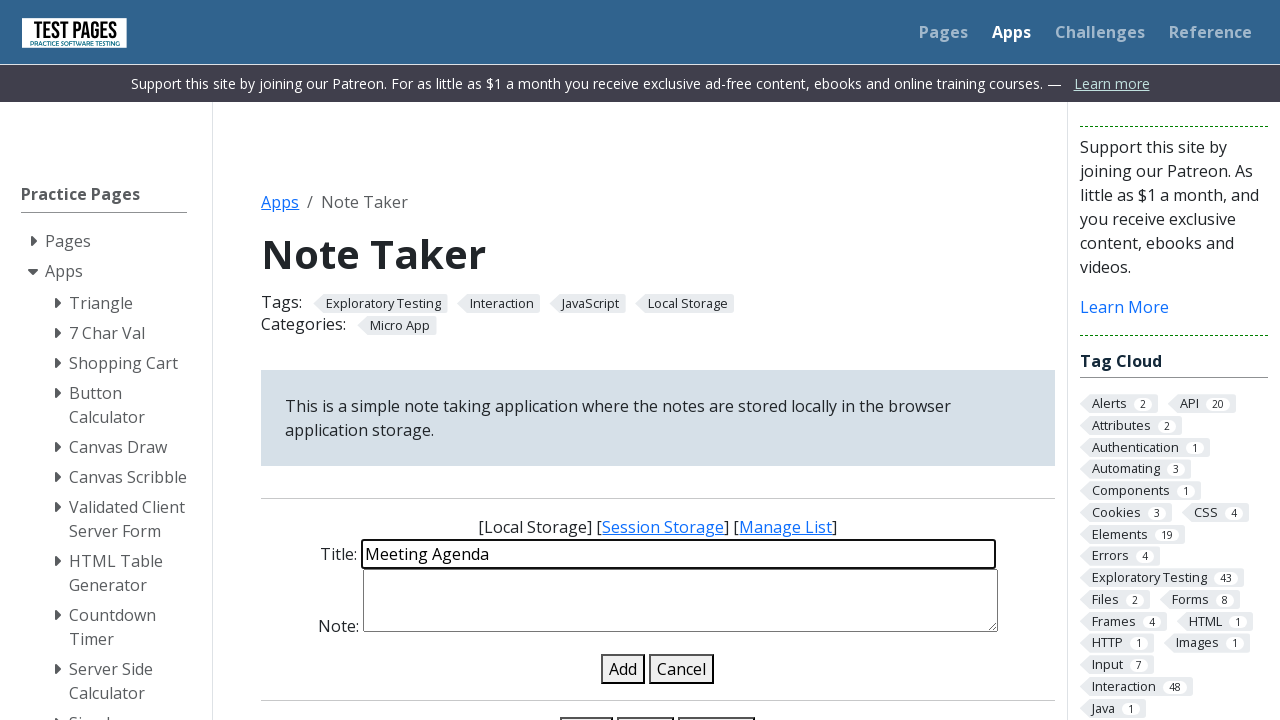

Filled note details textarea with project milestone content on textarea#note-details-input
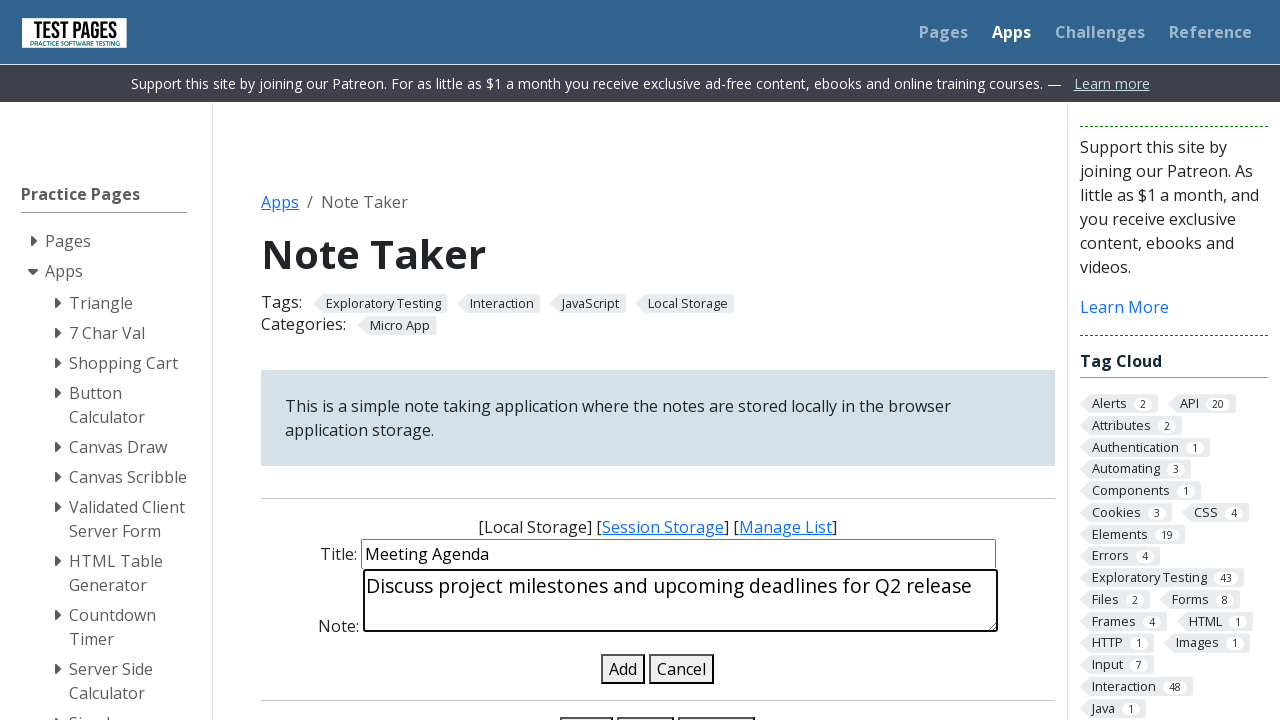

Clicked the add note button at (623, 669) on #add-note
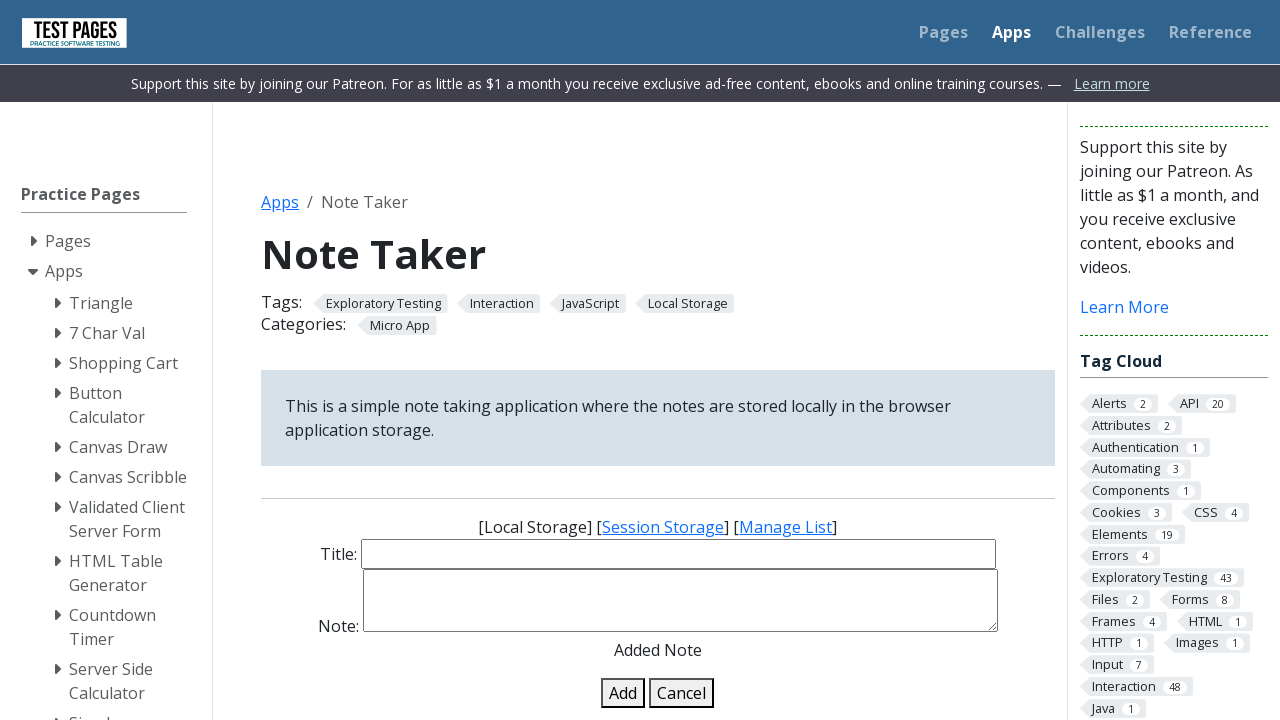

Note successfully added and appeared in the notes list
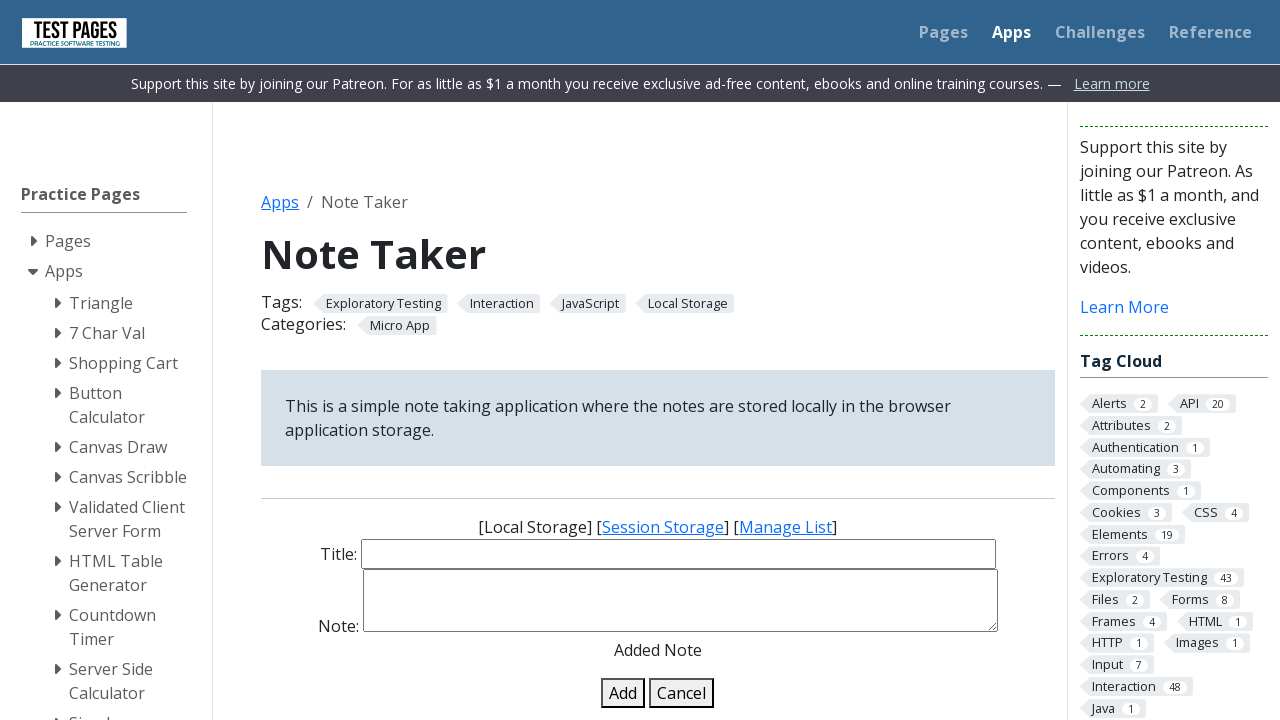

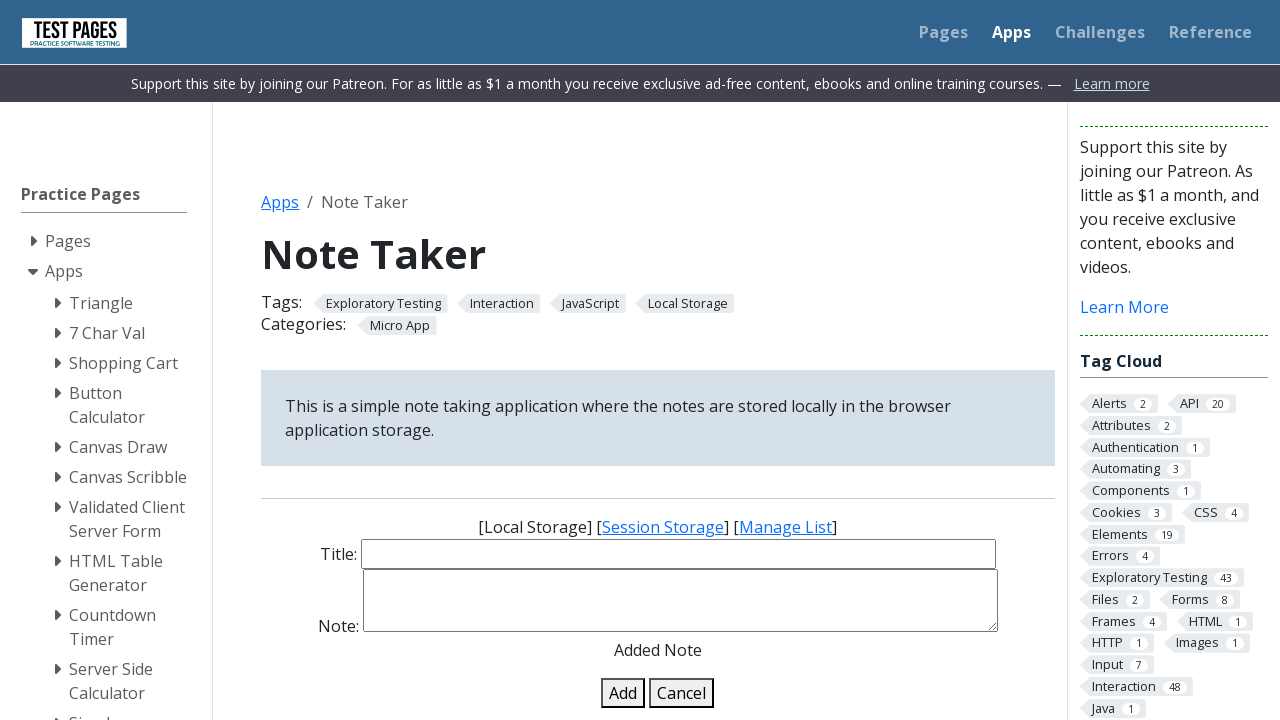